Tests the autocomplete text box functionality on the Rahul Shetty Academy practice page by entering a country name

Starting URL: https://rahulshettyacademy.com/AutomationPractice/

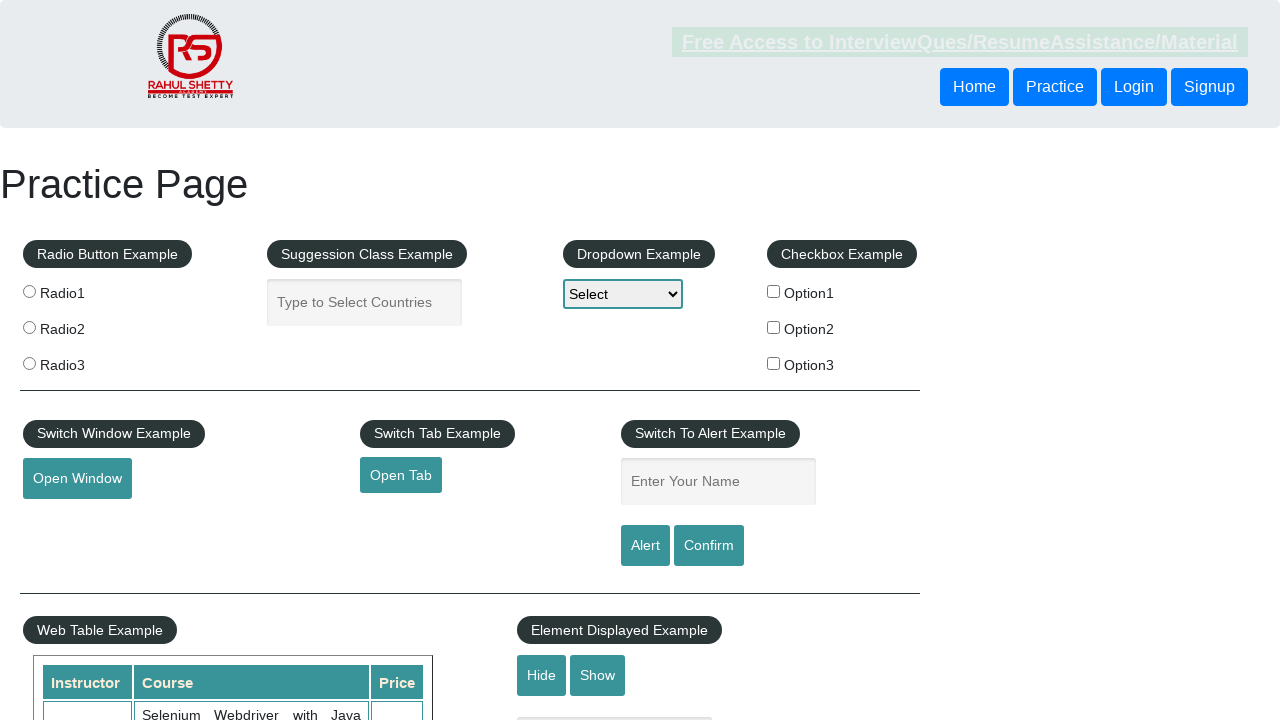

Filled autocomplete text box with 'New Zealand' on #autocomplete
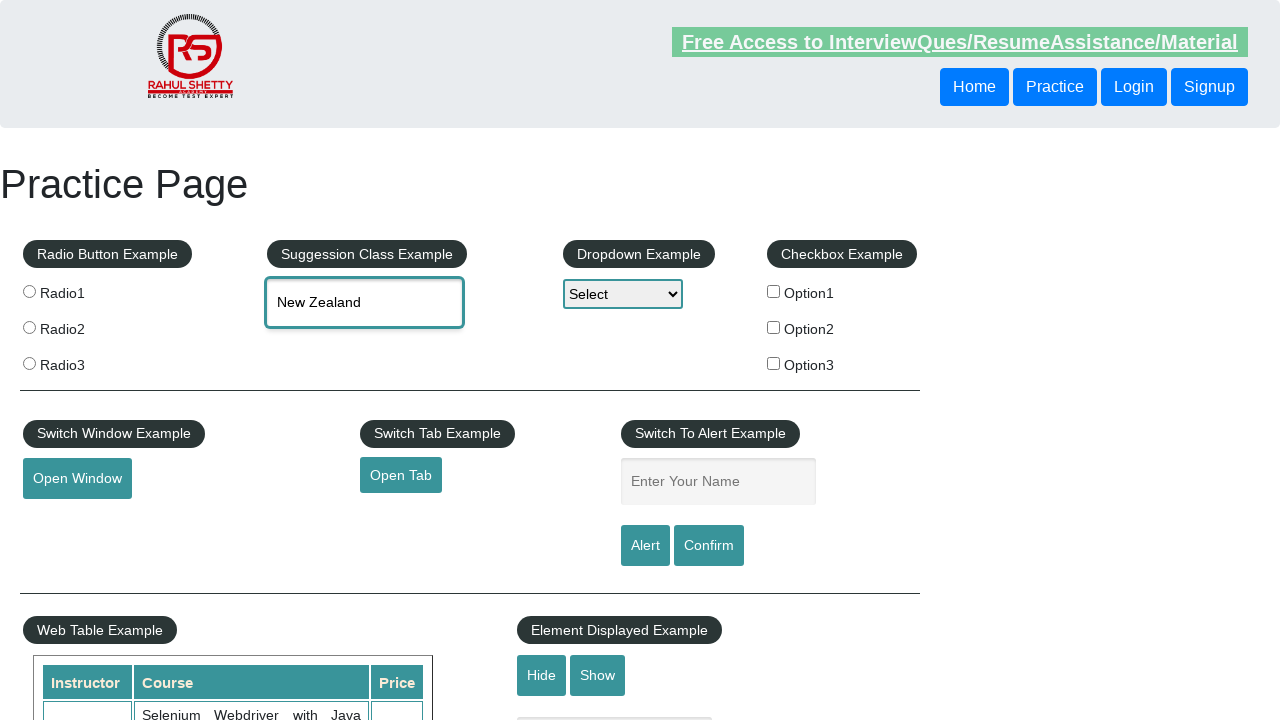

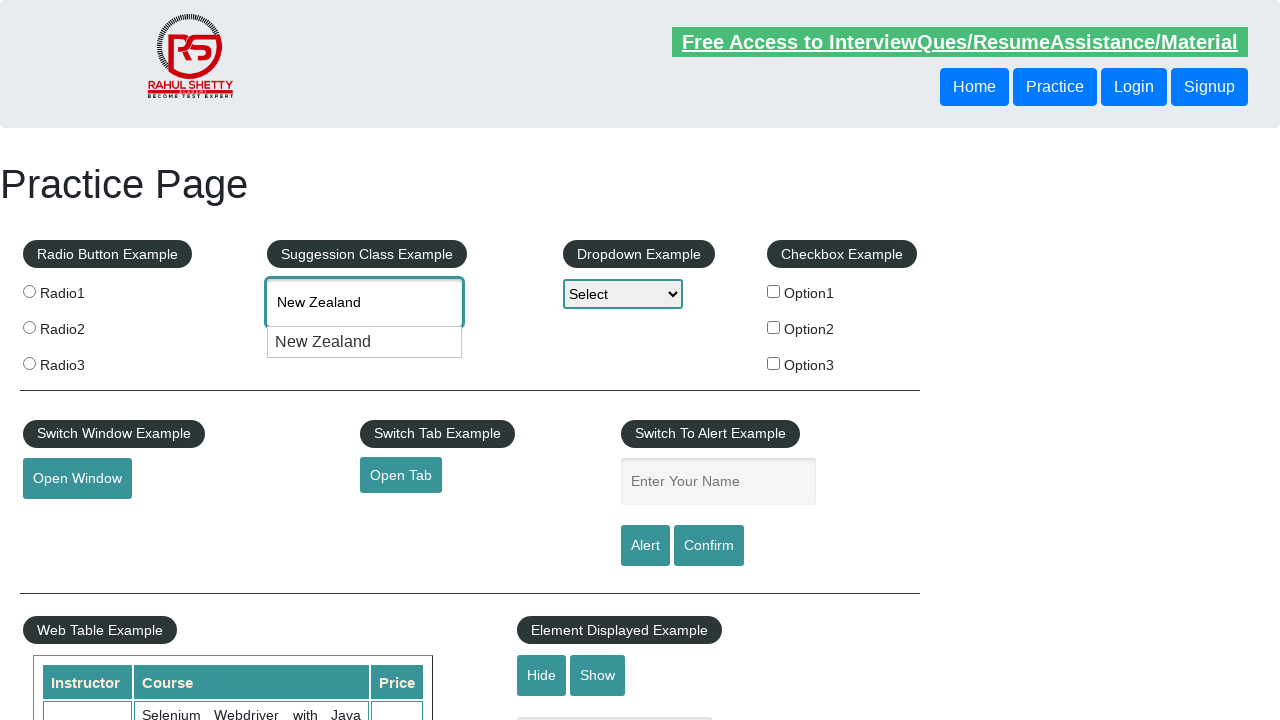